Tests browser navigation functionality by clicking the "forgot password" link on a login page, then using browser back and forward navigation to verify history works correctly.

Starting URL: https://opensource-demo.orangehrmlive.com/web/index.php/auth/login

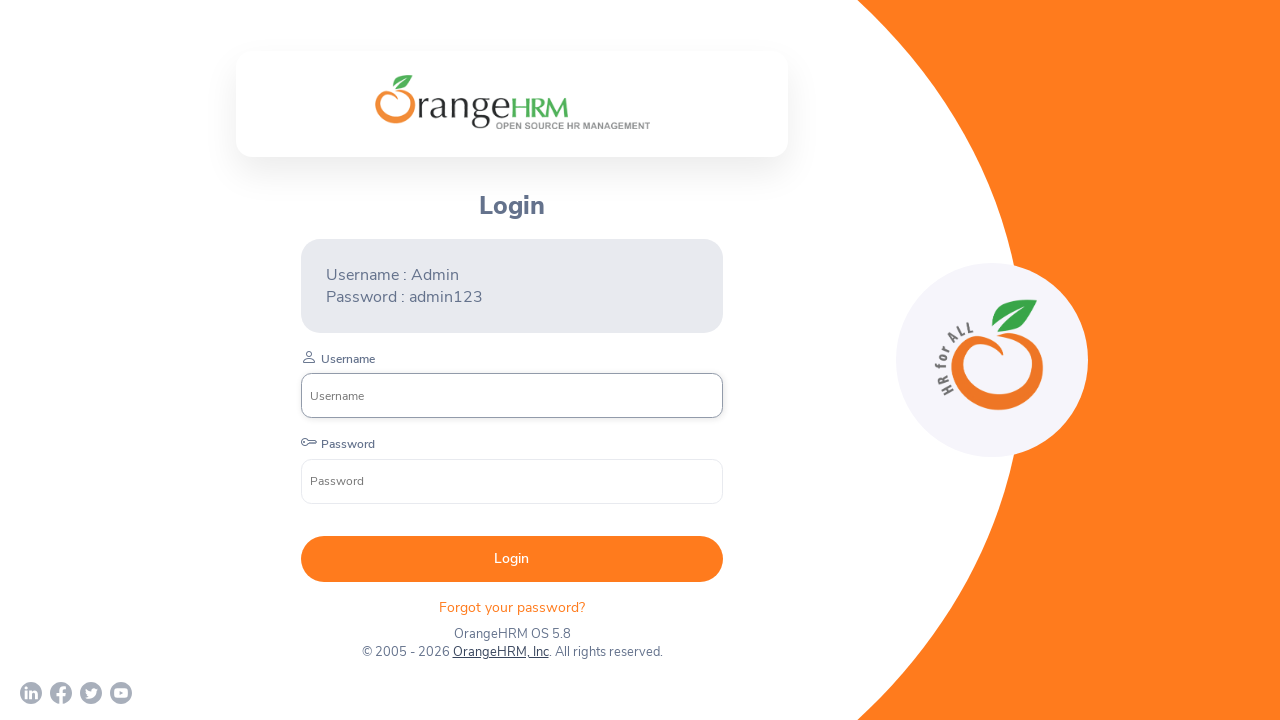

Waited for forgot password link to load on login page
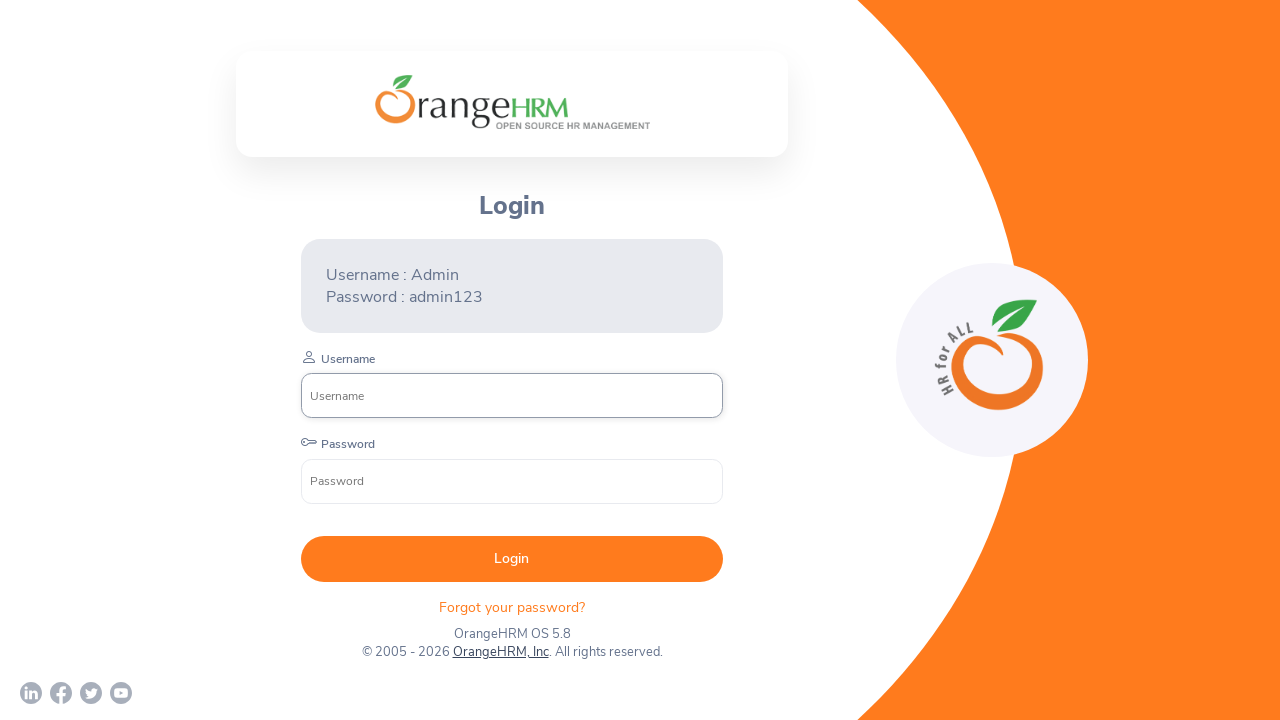

Clicked on forgot password link at (512, 607) on .oxd-text.oxd-text--p.orangehrm-login-forgot-header
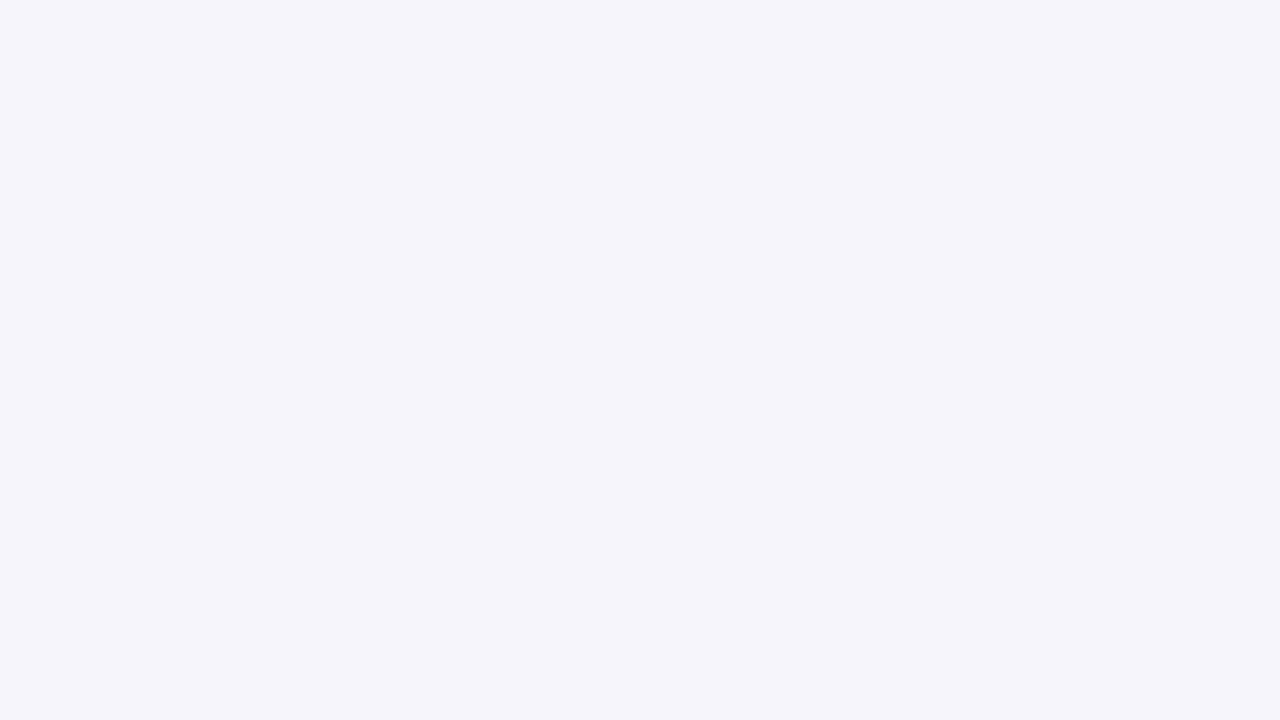

Forgot password page loaded successfully
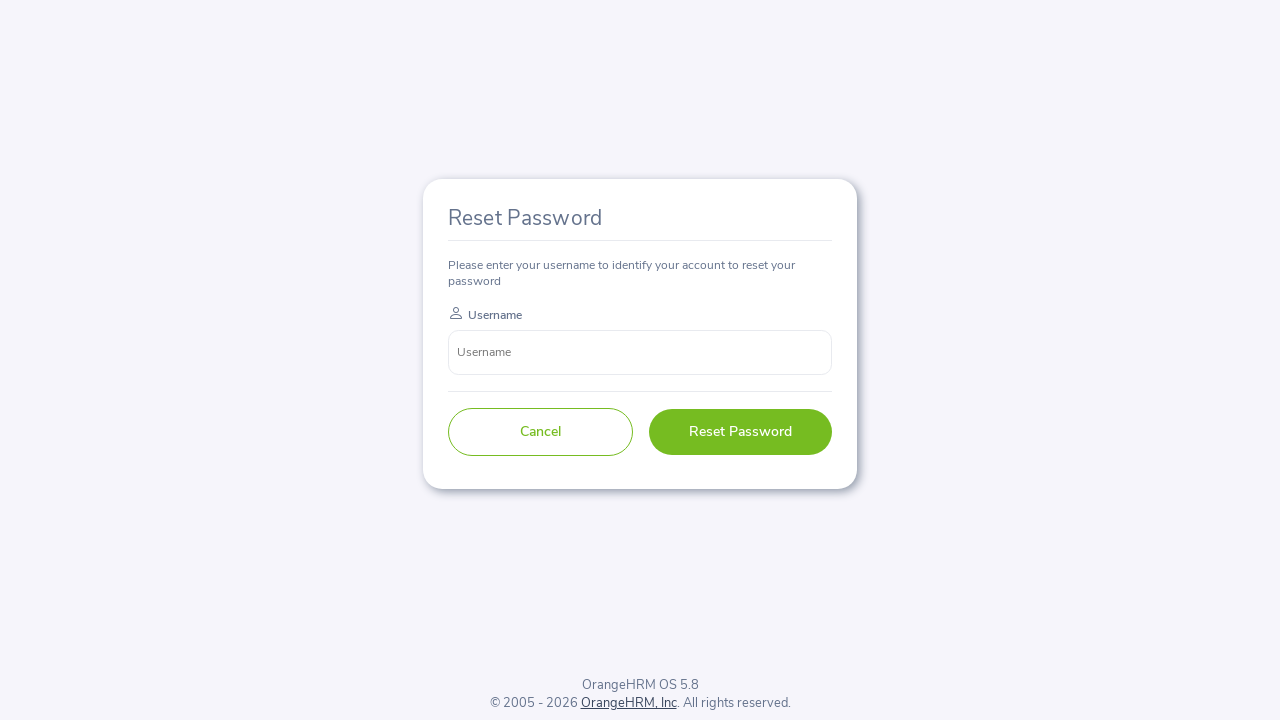

Navigated back to login page using browser back button
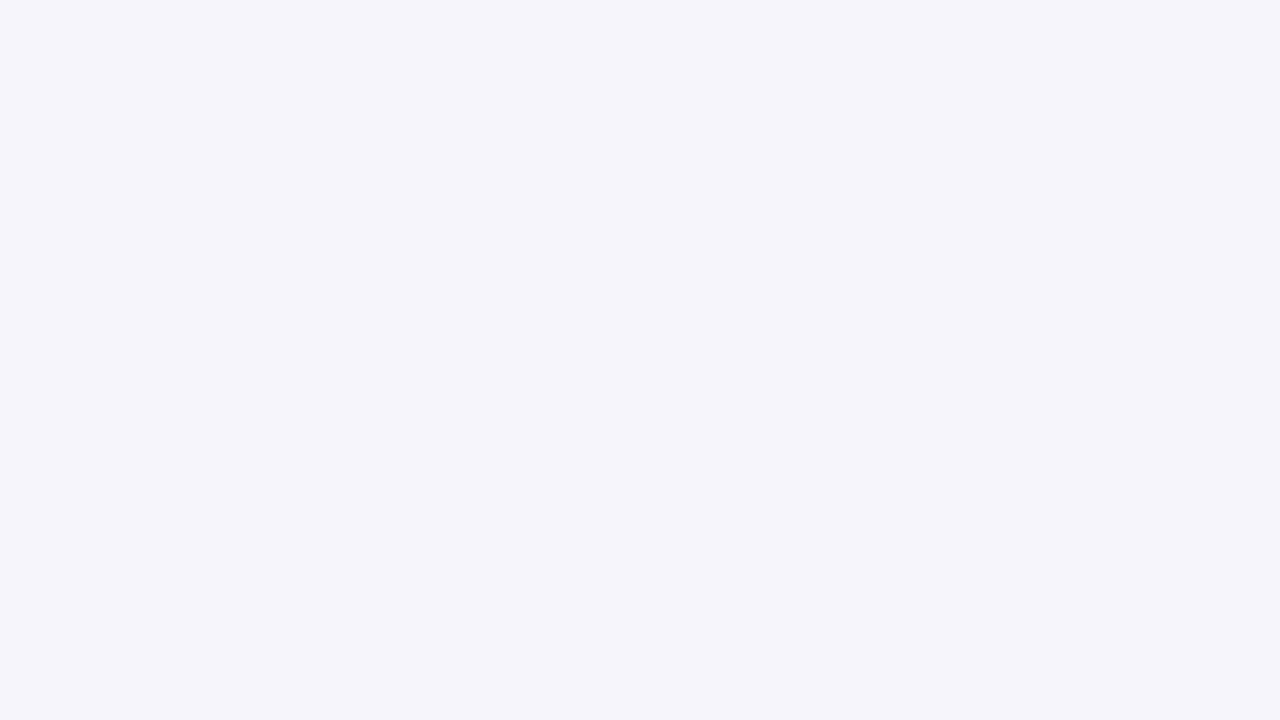

Login page reloaded after back navigation
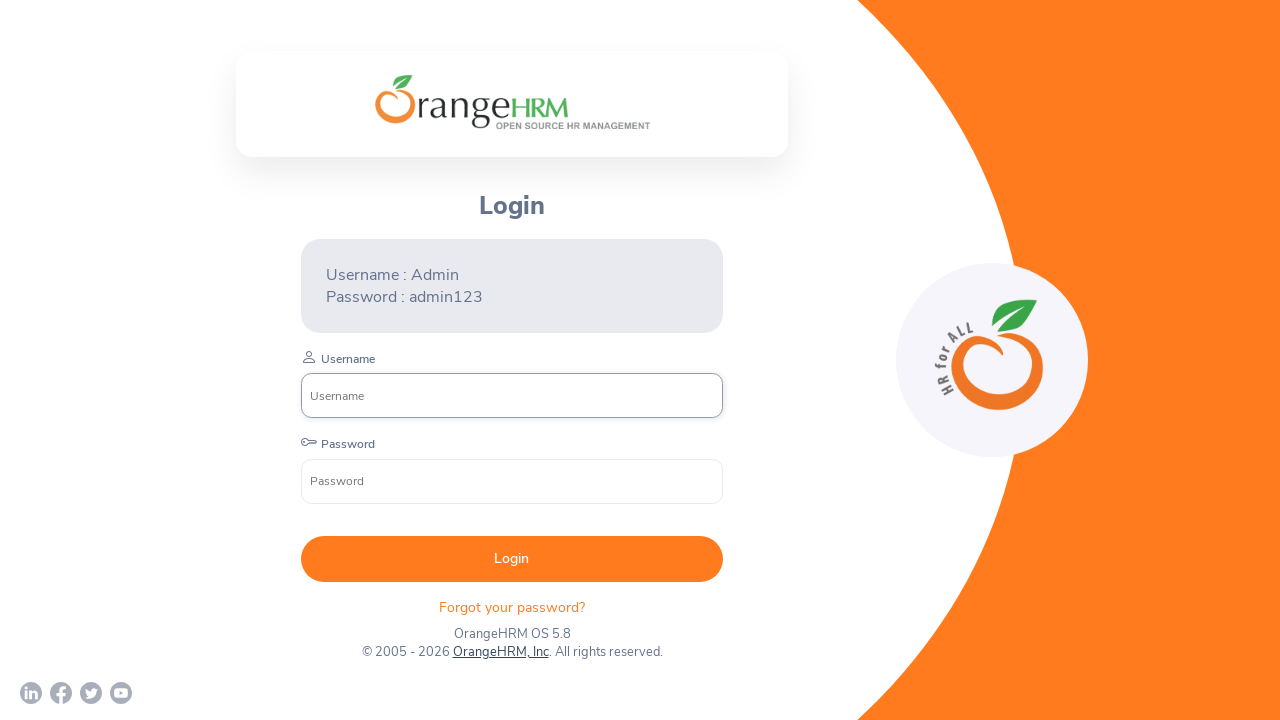

Navigated forward to forgot password page using browser forward button
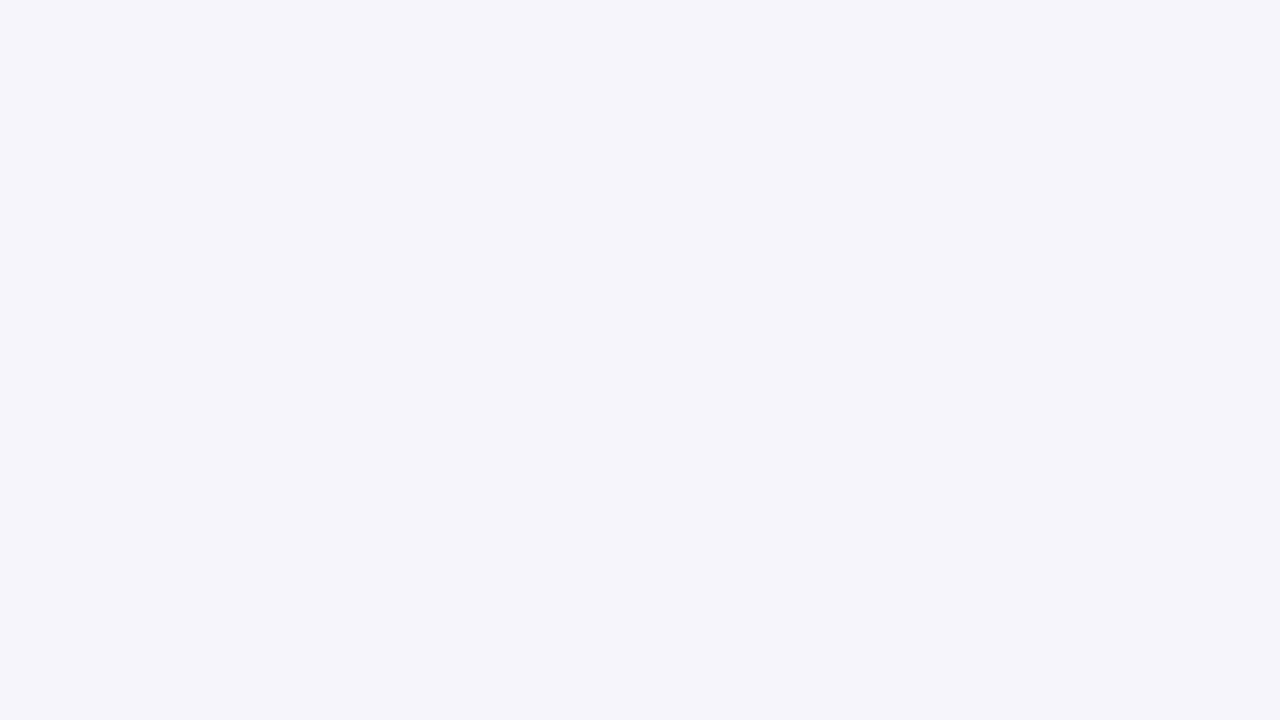

Forgot password page reloaded after forward navigation
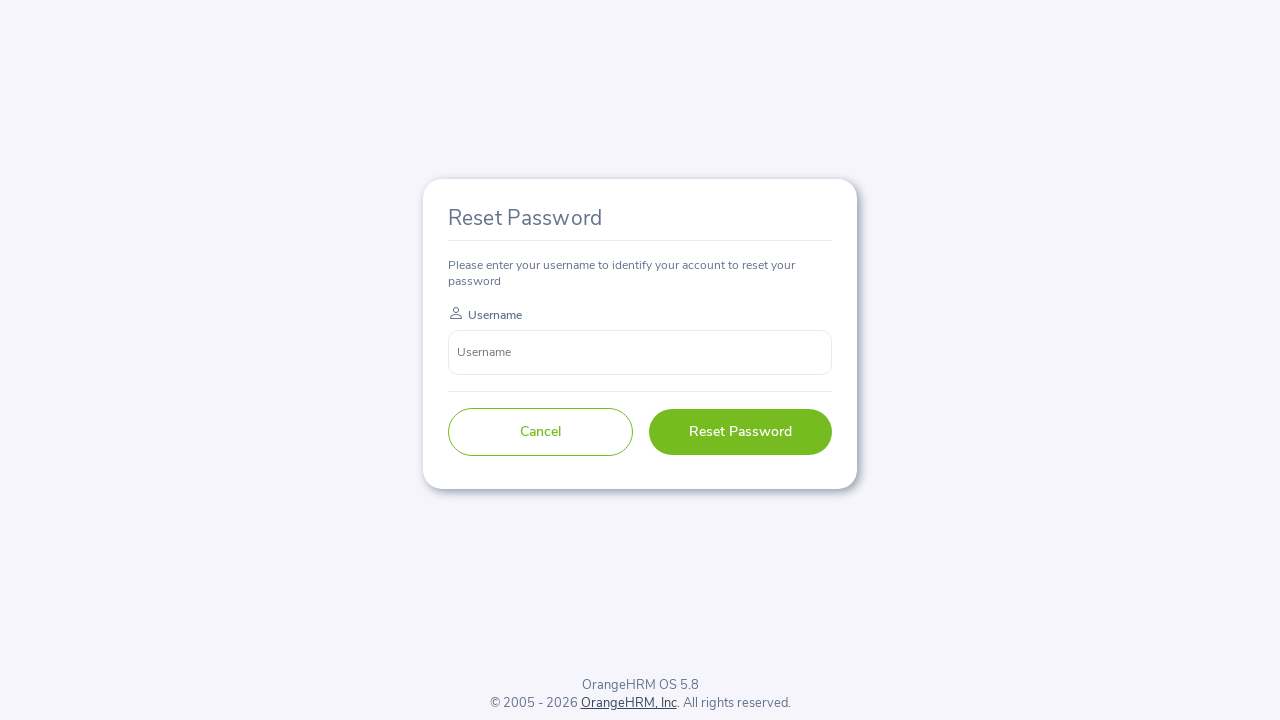

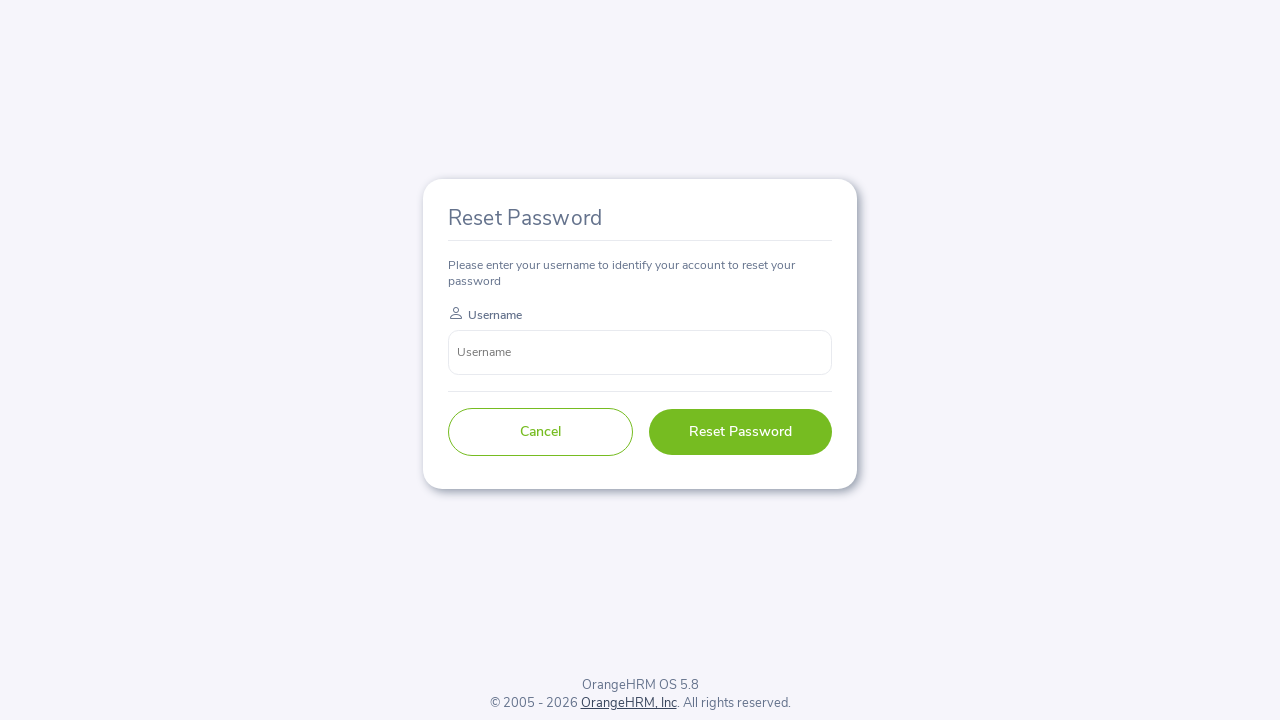